Tests responsive design of a product grid by verifying the number of products displayed per row at different viewport sizes (desktop: 4 products, tablet: 2-3 products, mobile: 1-2 products) and checking for proper layout properties without horizontal scrolling.

Starting URL: https://testathon.live/

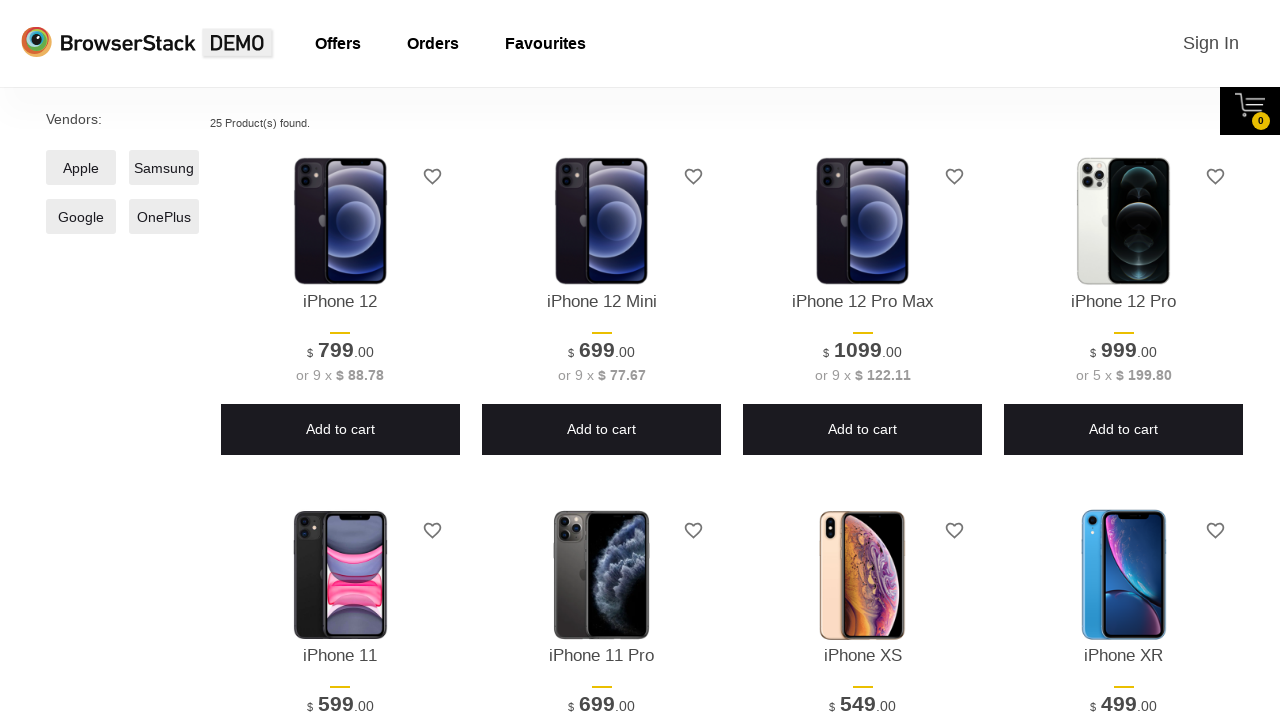

Set viewport to desktop size (1920x1080)
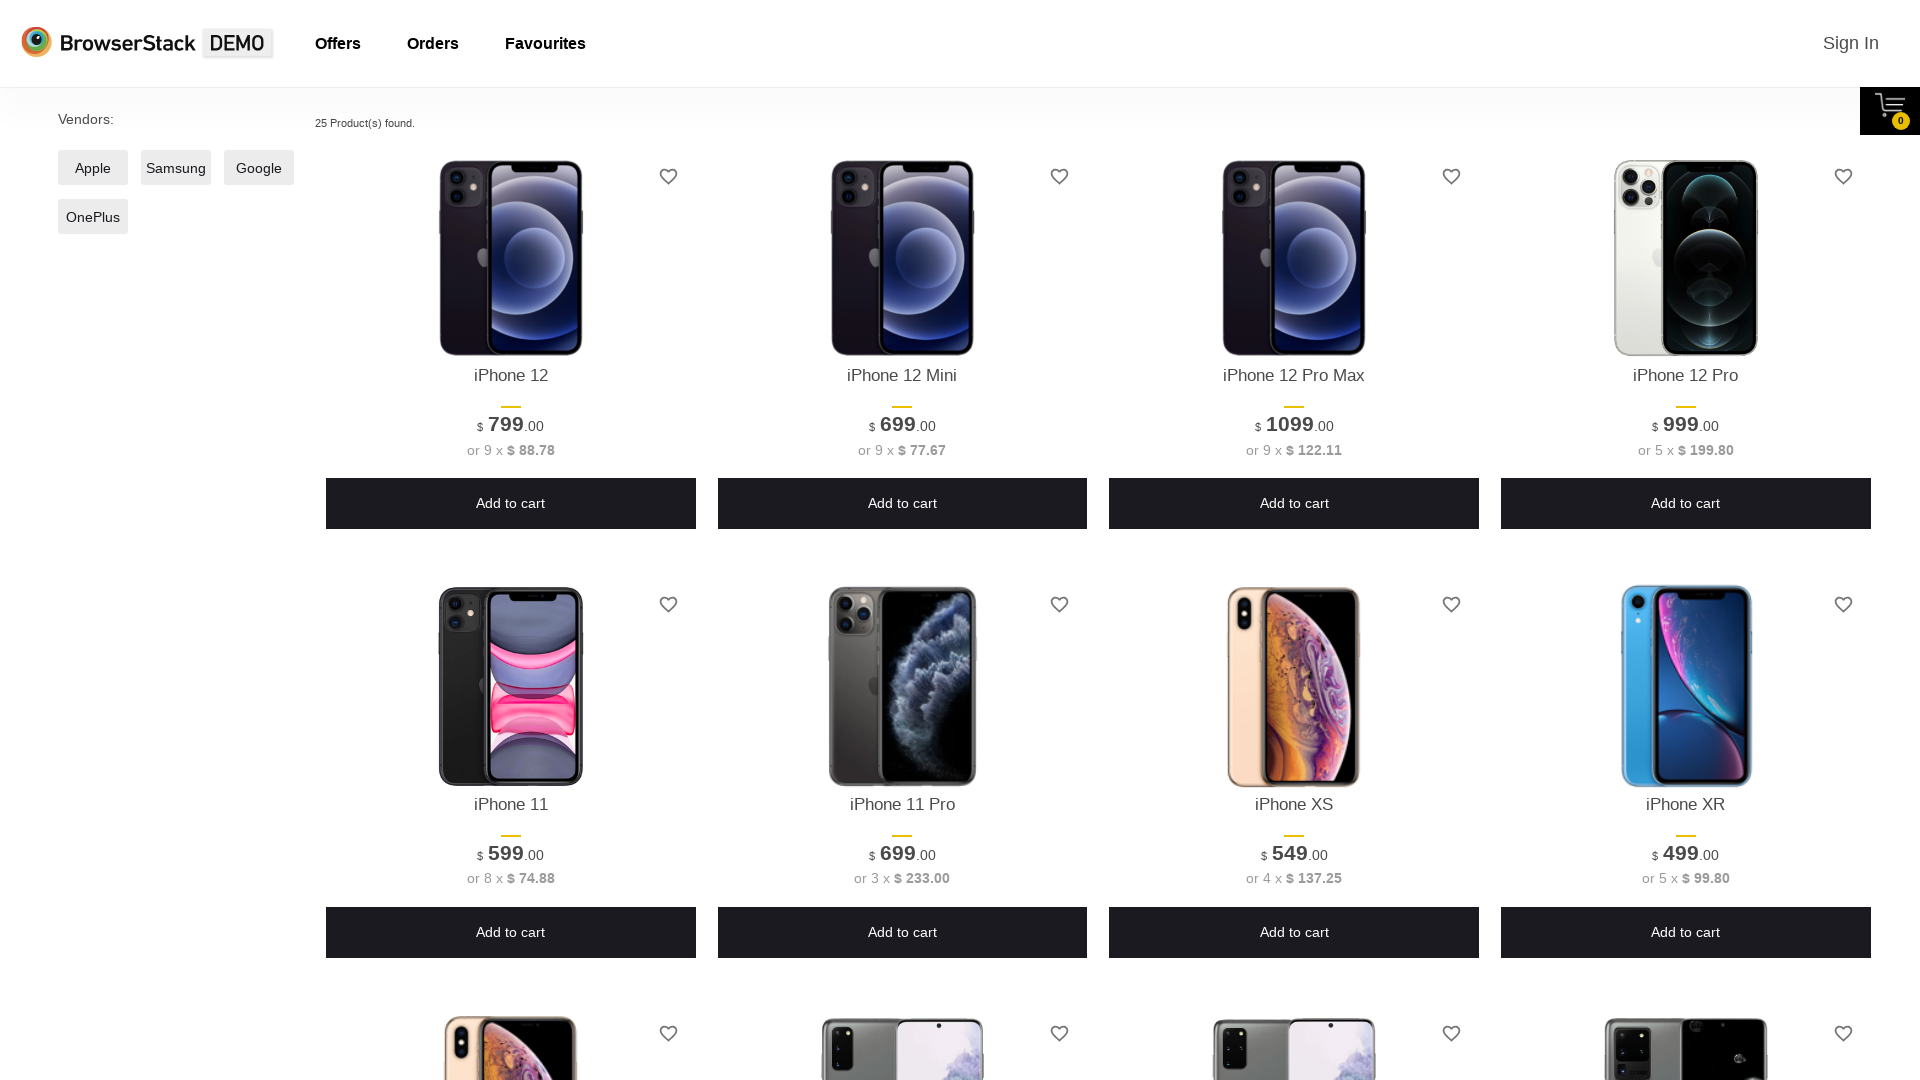

Waited for network idle state
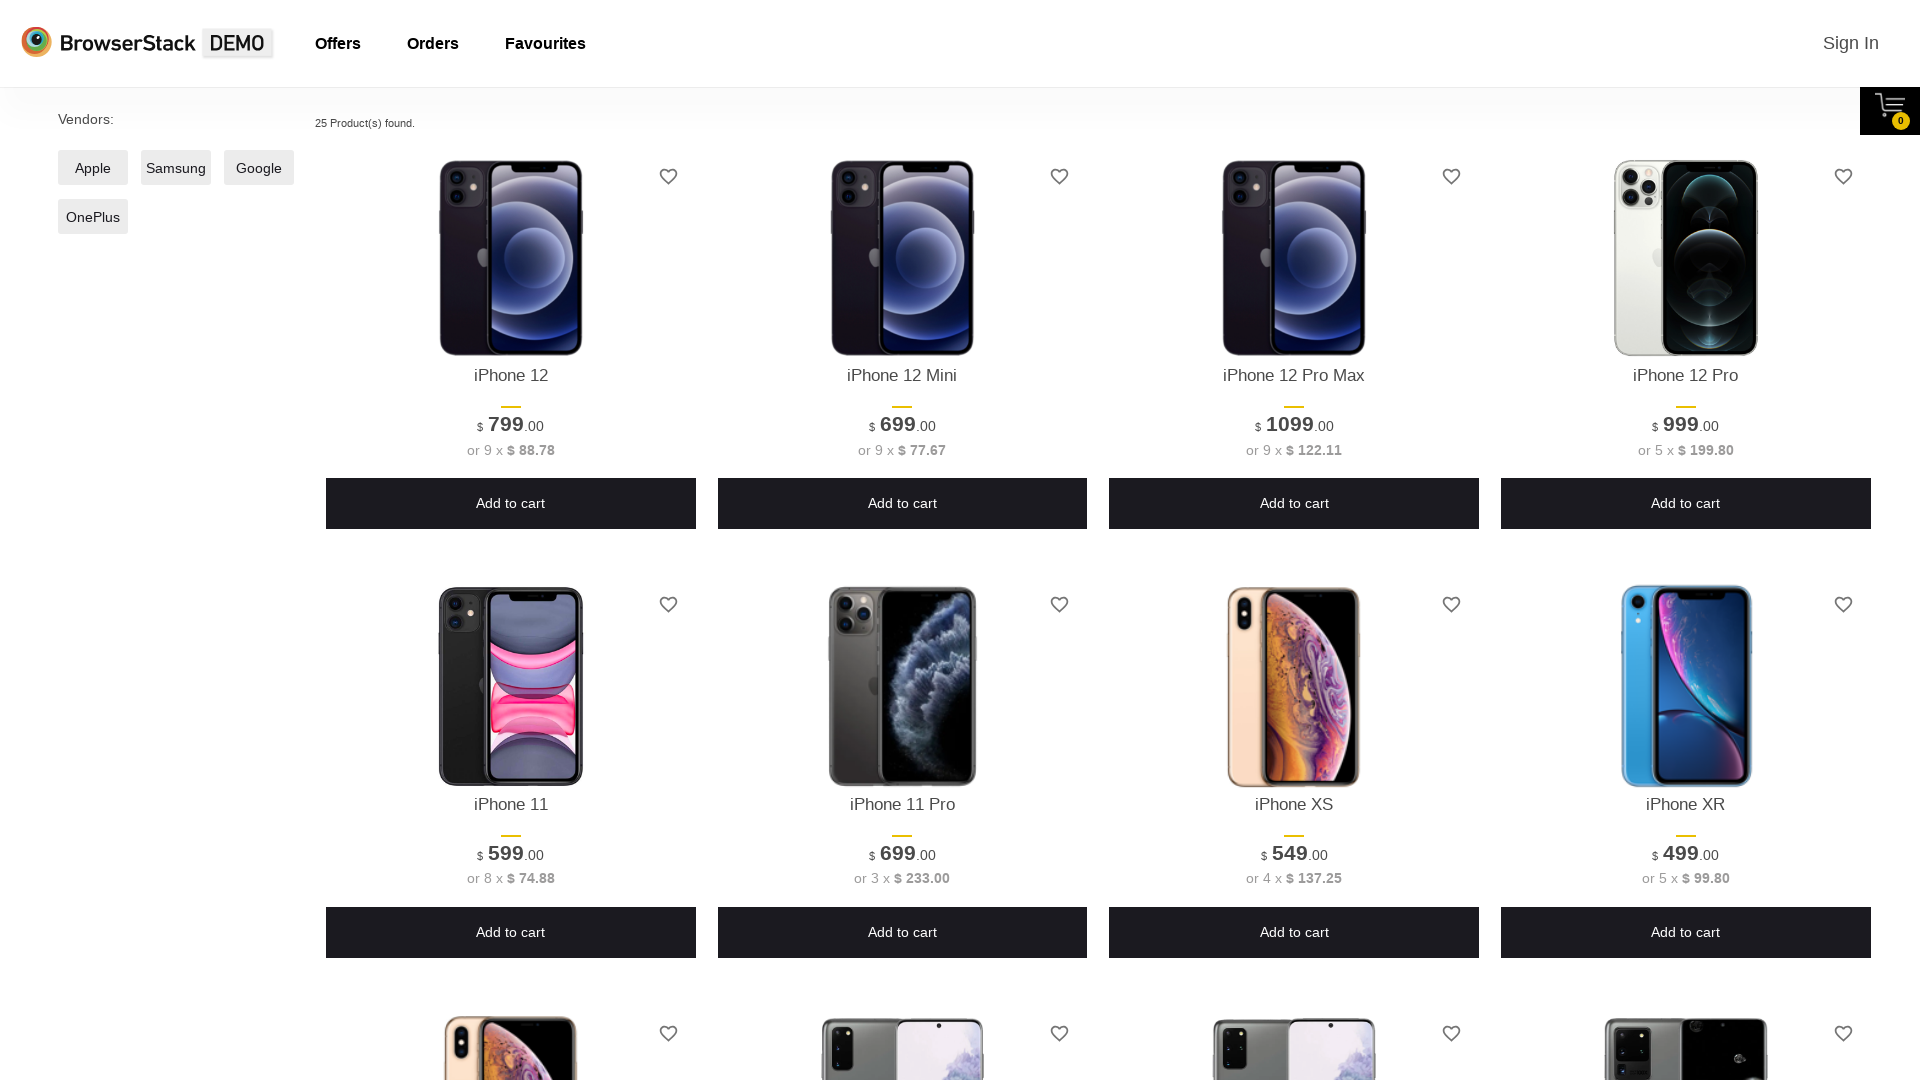

Waited for DOM content loaded
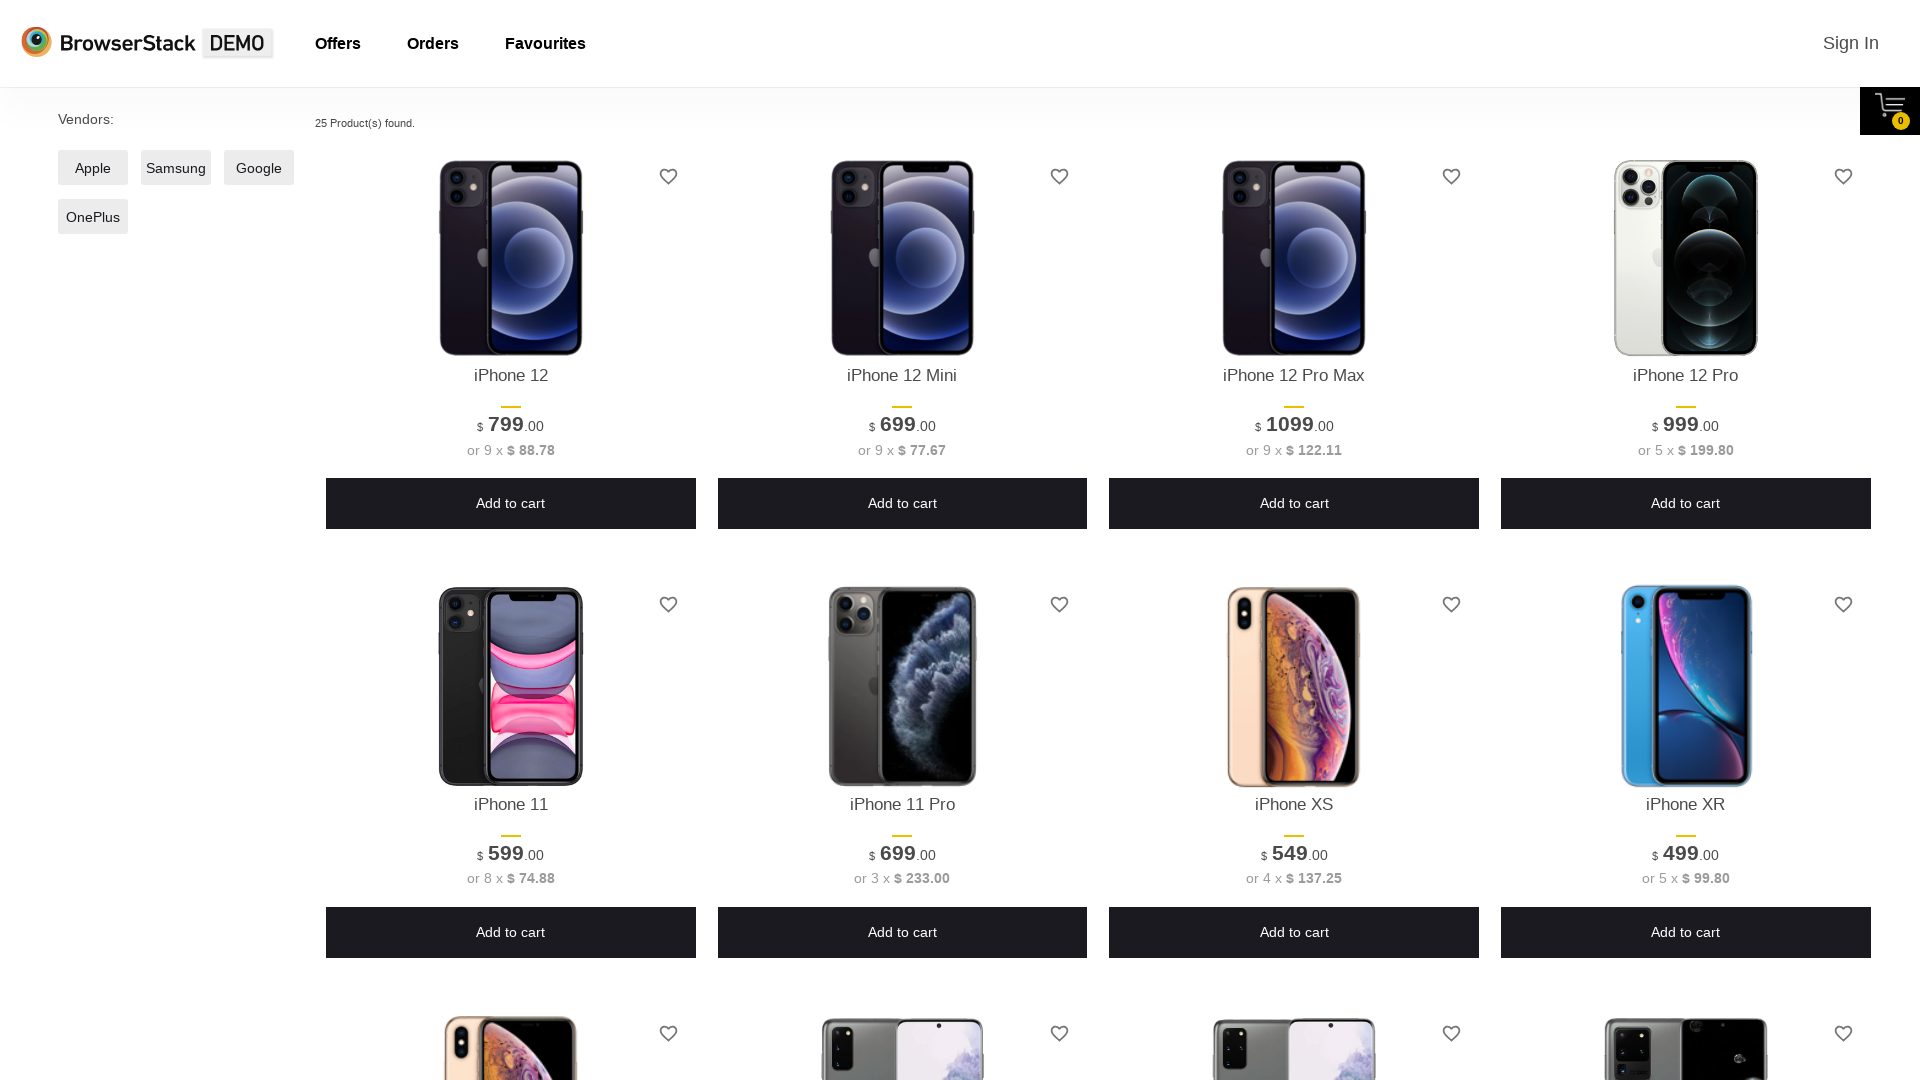

Product shelf items appeared in DOM
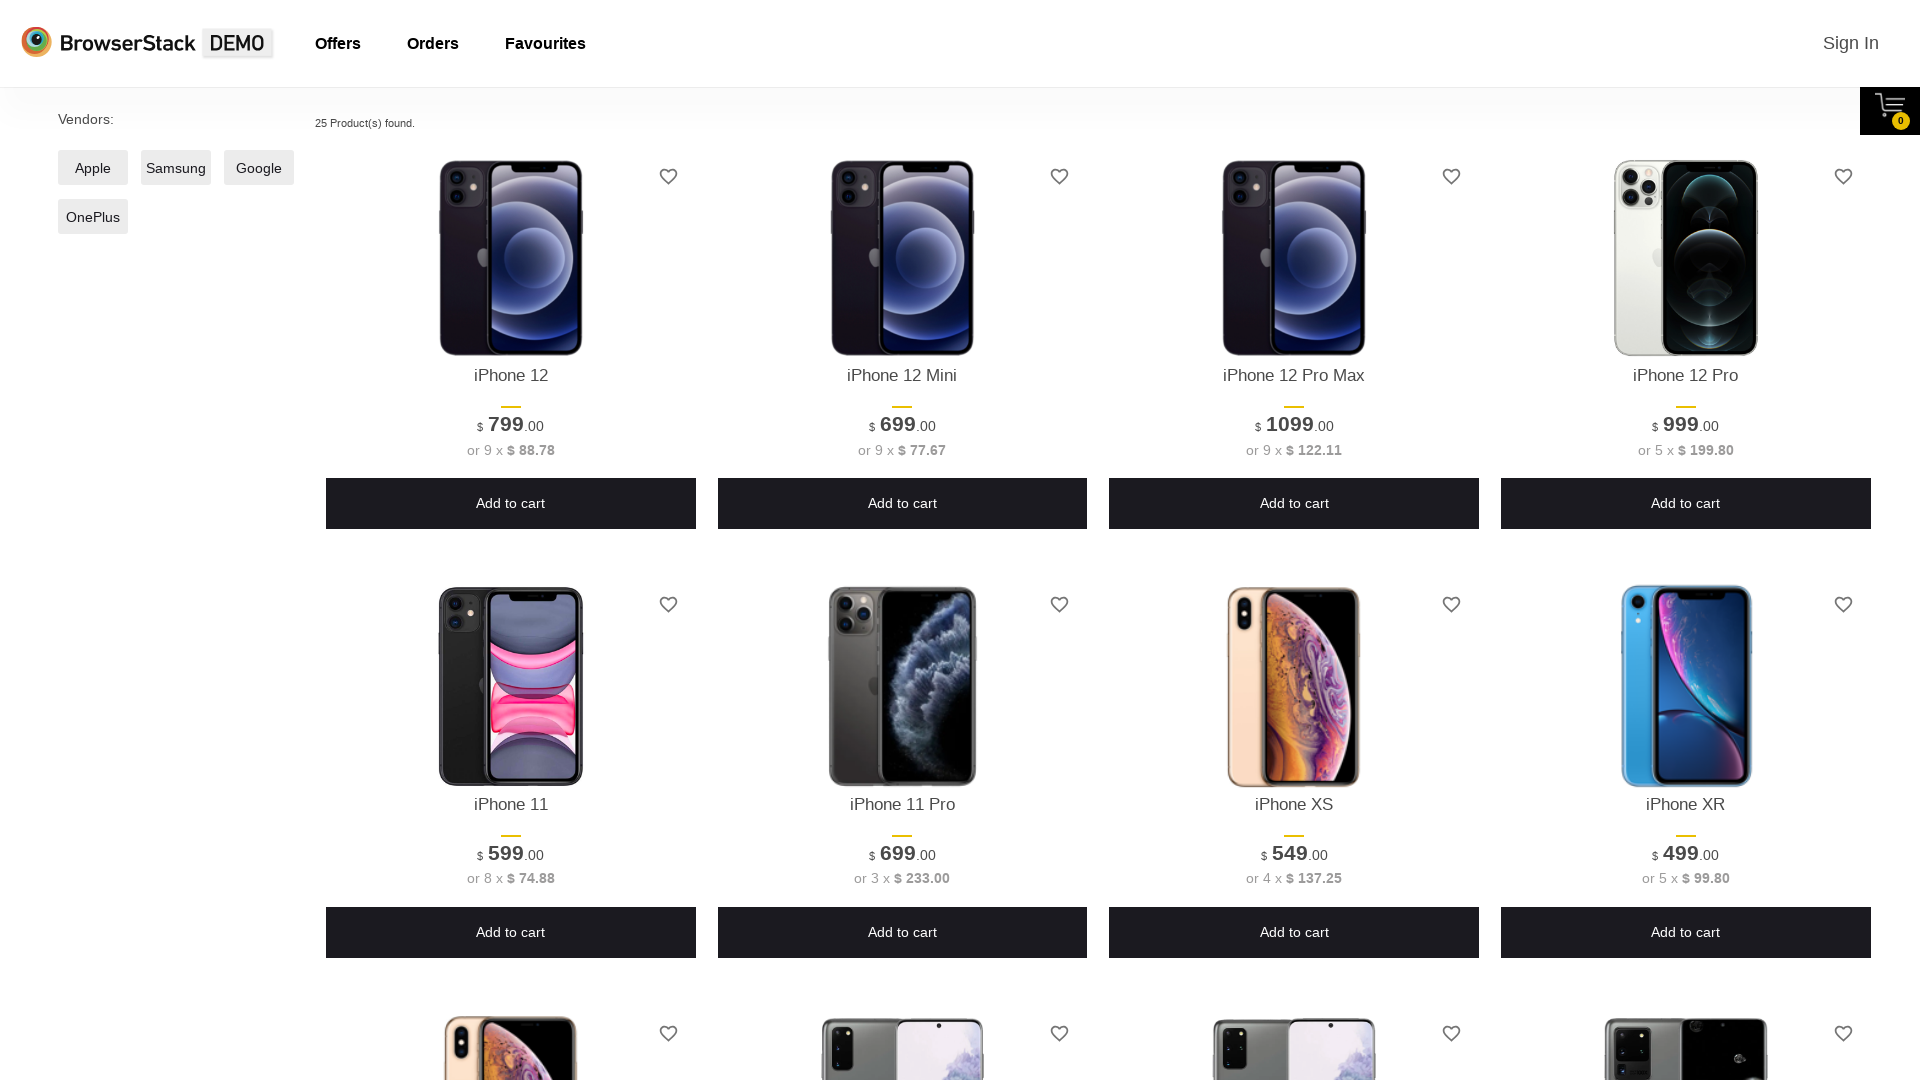

Verified 25 products are visible on desktop view
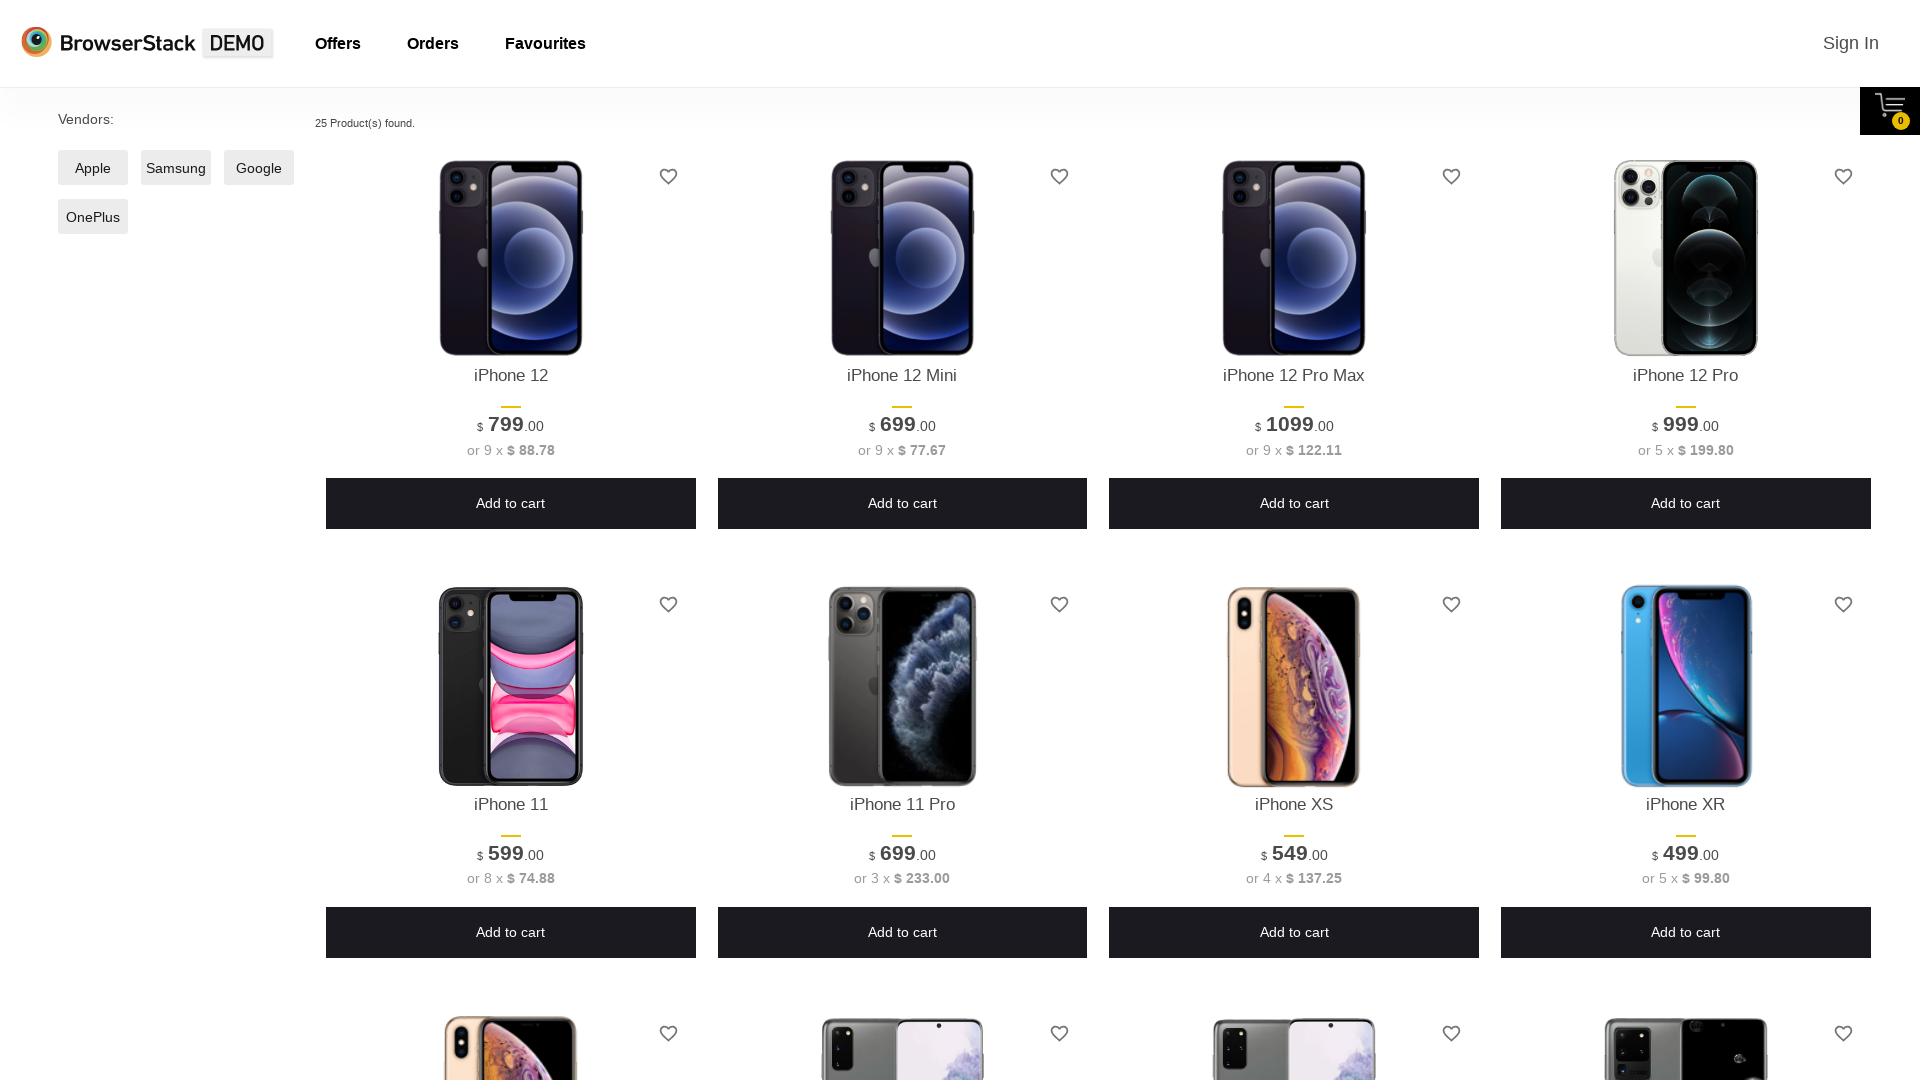

Set viewport to tablet size (768x1024)
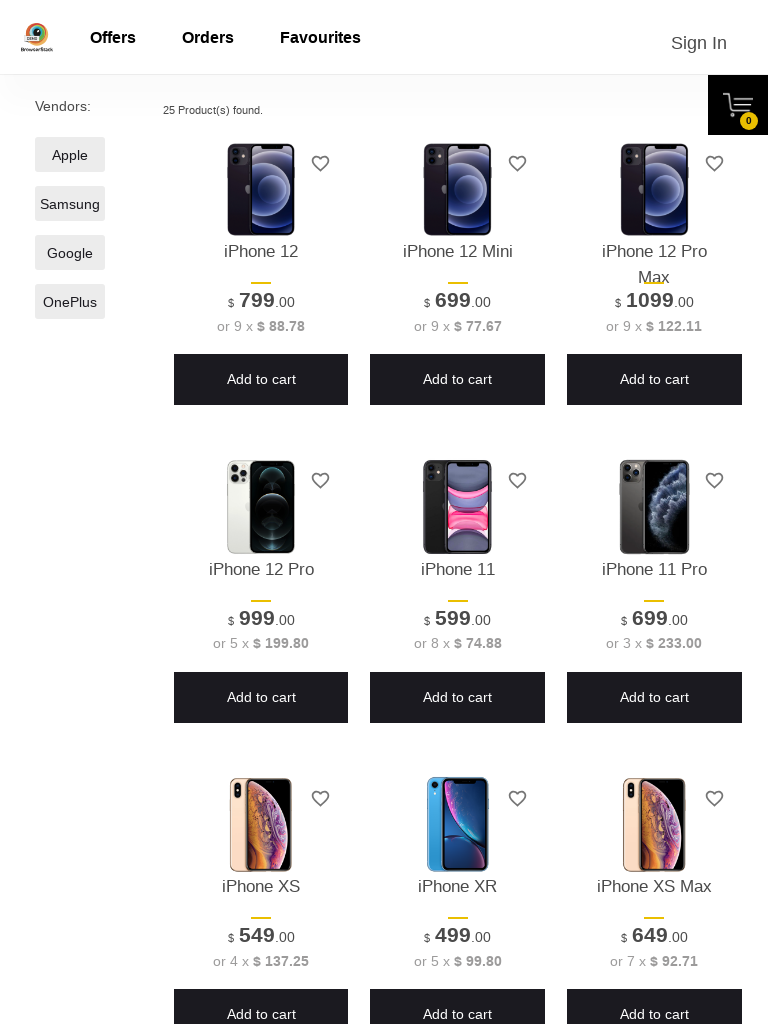

Waited 1 second for tablet layout adjustment
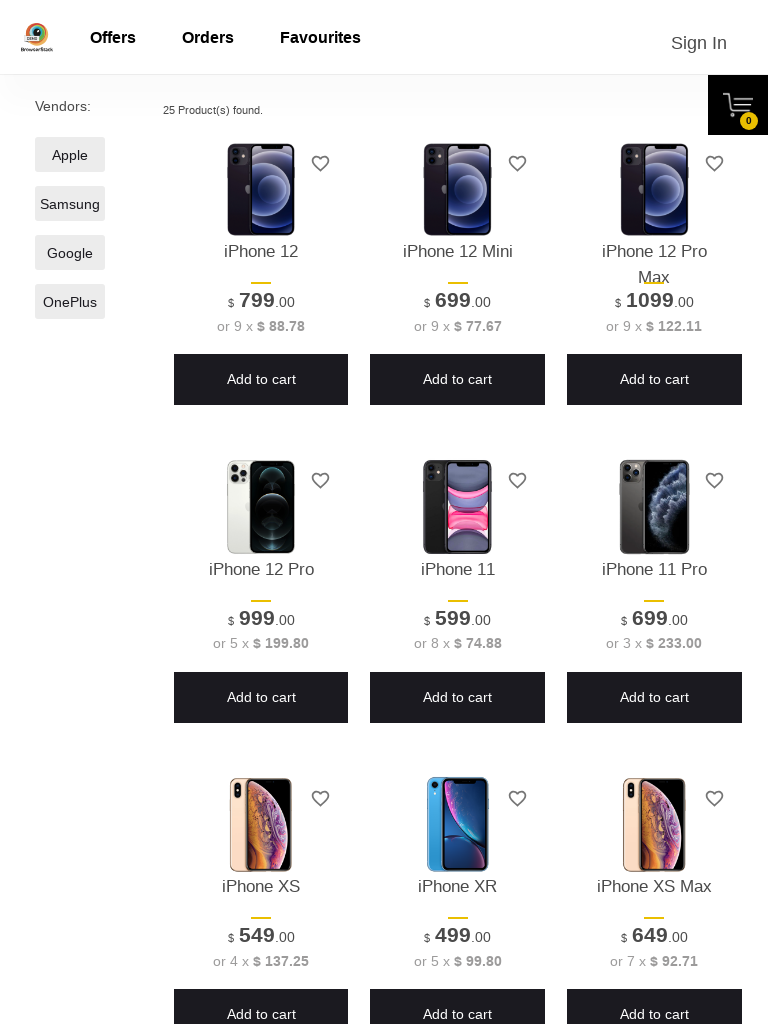

Product shelf items visible on tablet view
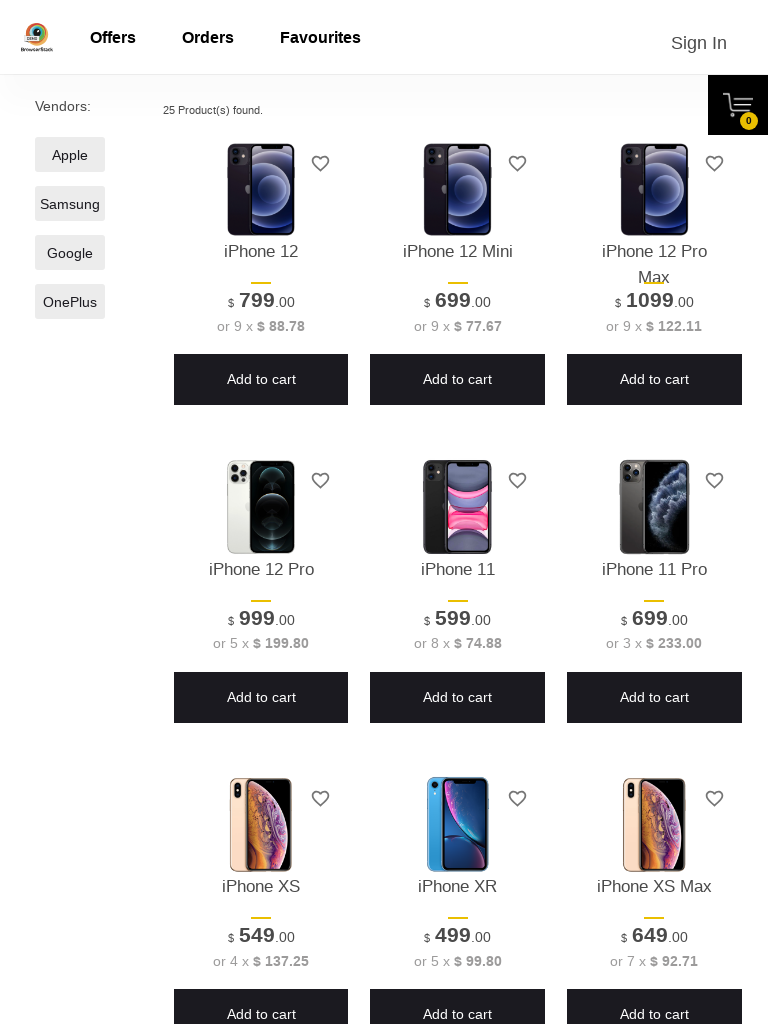

Verified 25 products are visible on tablet view
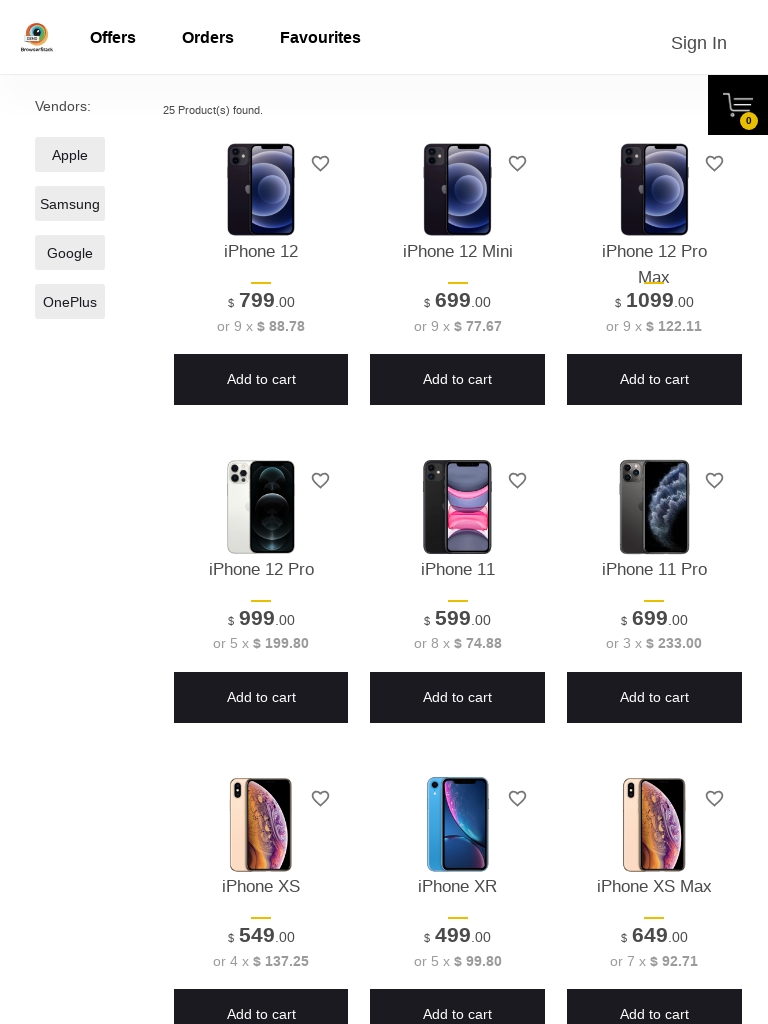

Set viewport to mobile size (375x667)
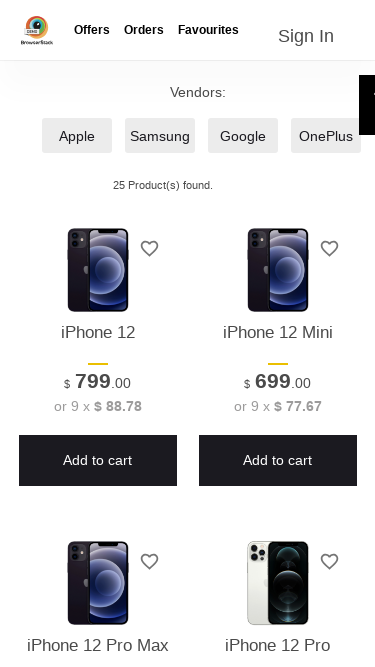

Waited 1 second for mobile layout adjustment
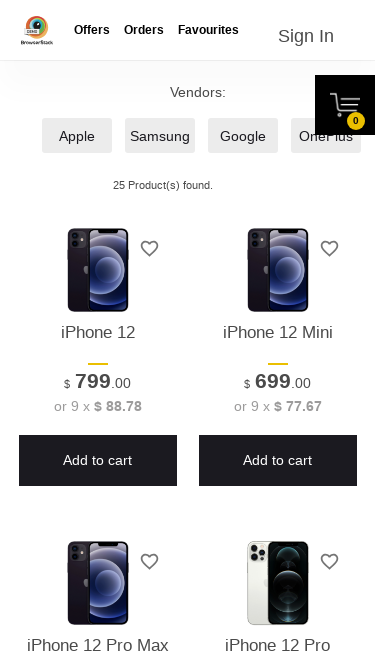

Product shelf items visible on mobile view
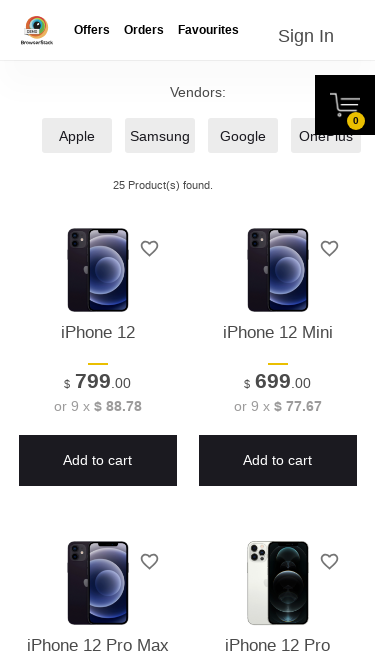

Verified 25 products are visible on mobile view
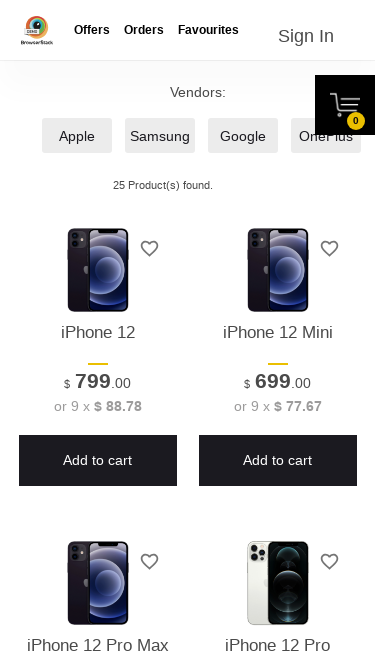

Evaluated horizontal scroll state: False
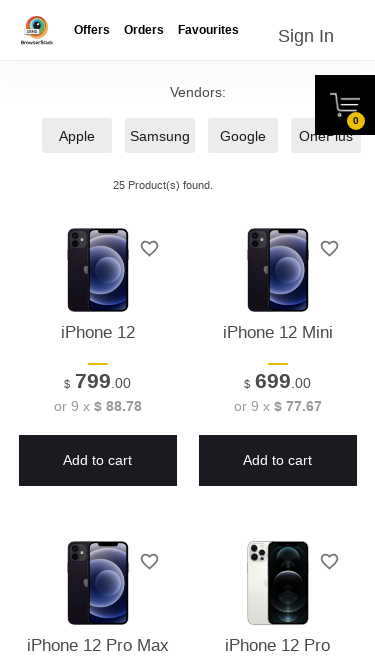

Verified mobile view has no horizontal scrolling
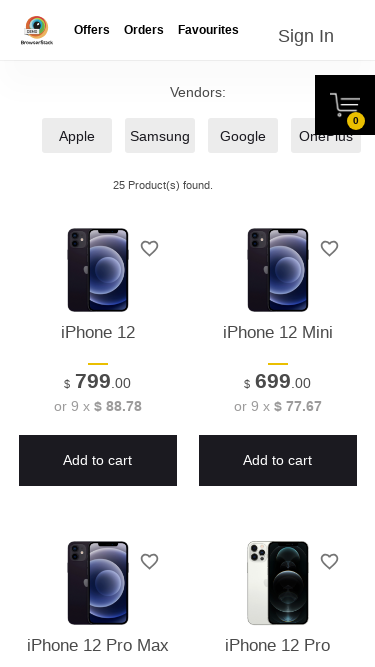

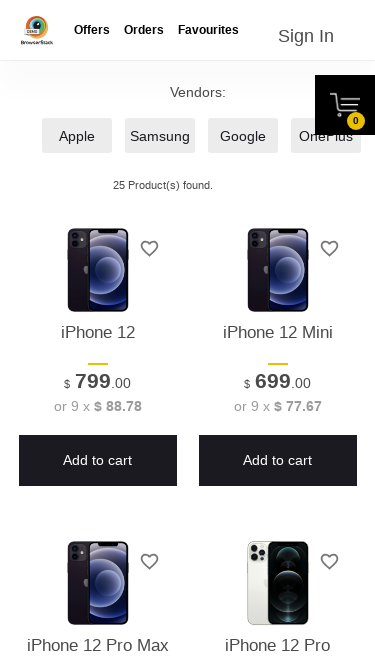